Tests horizontal scrolling by moving to a horizontal scroll menu element

Starting URL: https://grotechminds.com/scrolling/

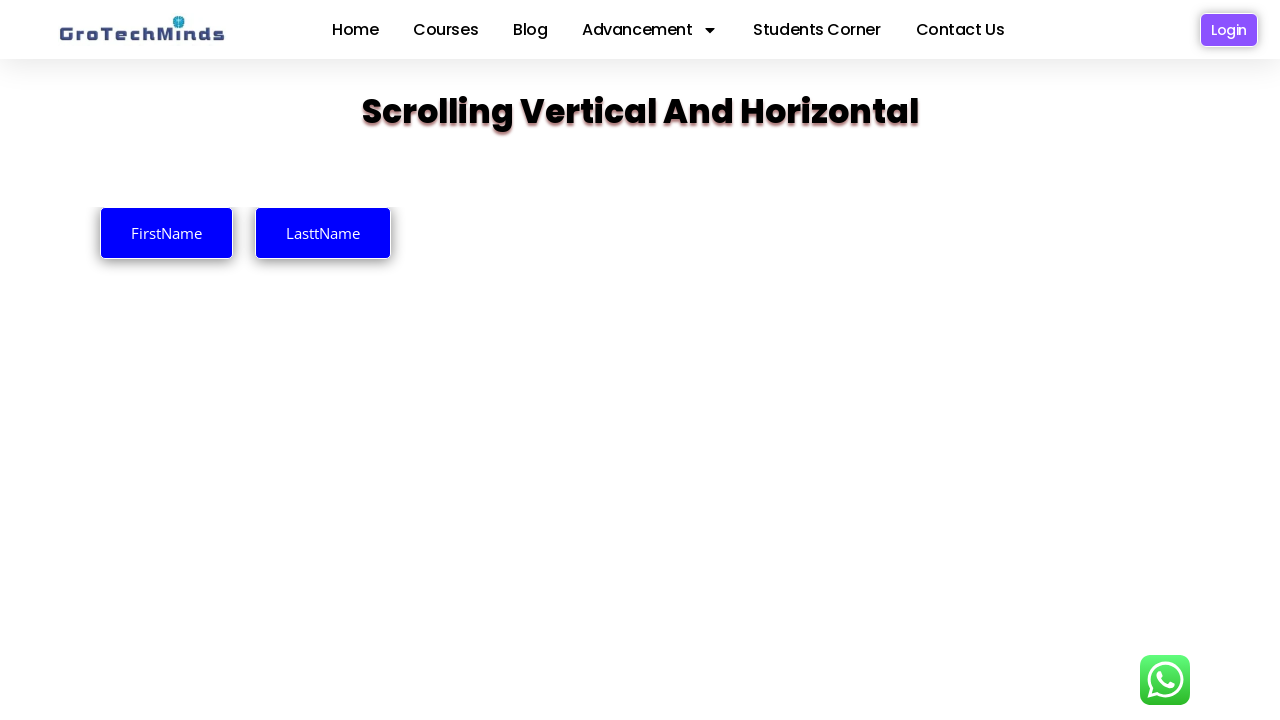

Hovered over horizontal scroll menu element at (640, 360) on .scrollmenu
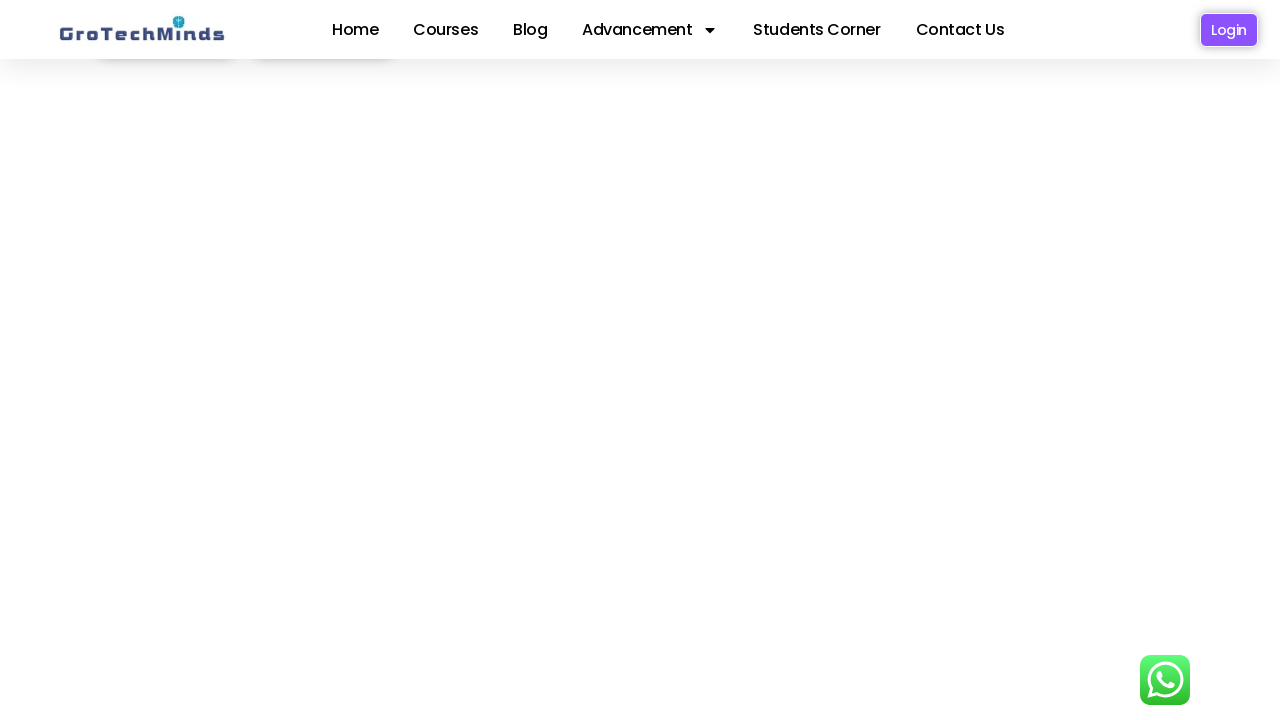

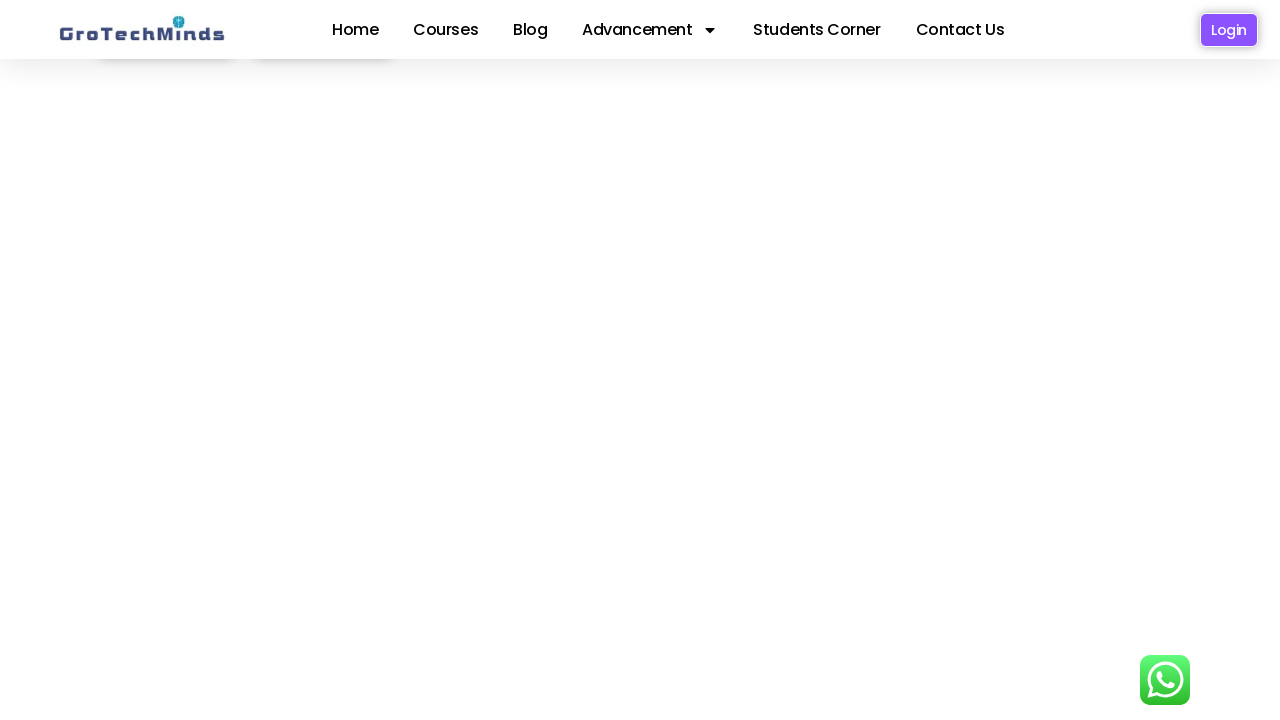